Tests adding one element by clicking the Add Element button and verifying the new element appears

Starting URL: http://the-internet.herokuapp.com/add_remove_elements/

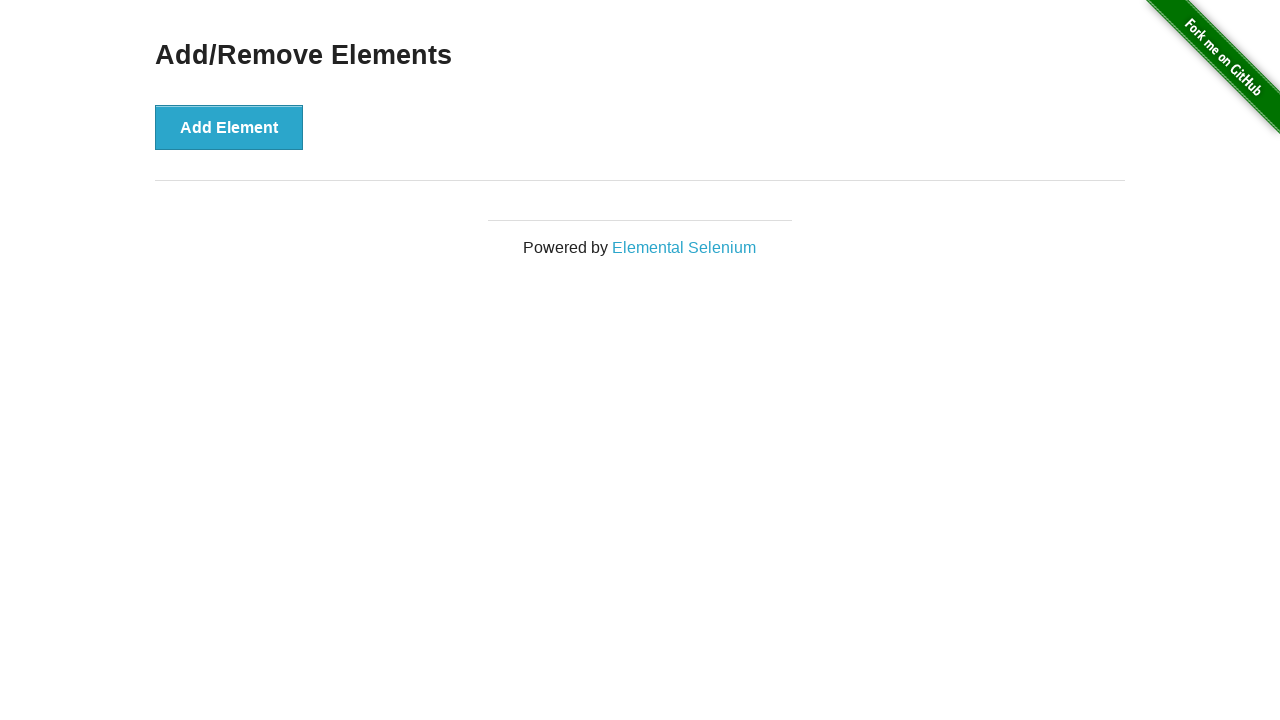

Clicked the Add Element button at (229, 127) on button[onclick='addElement()']
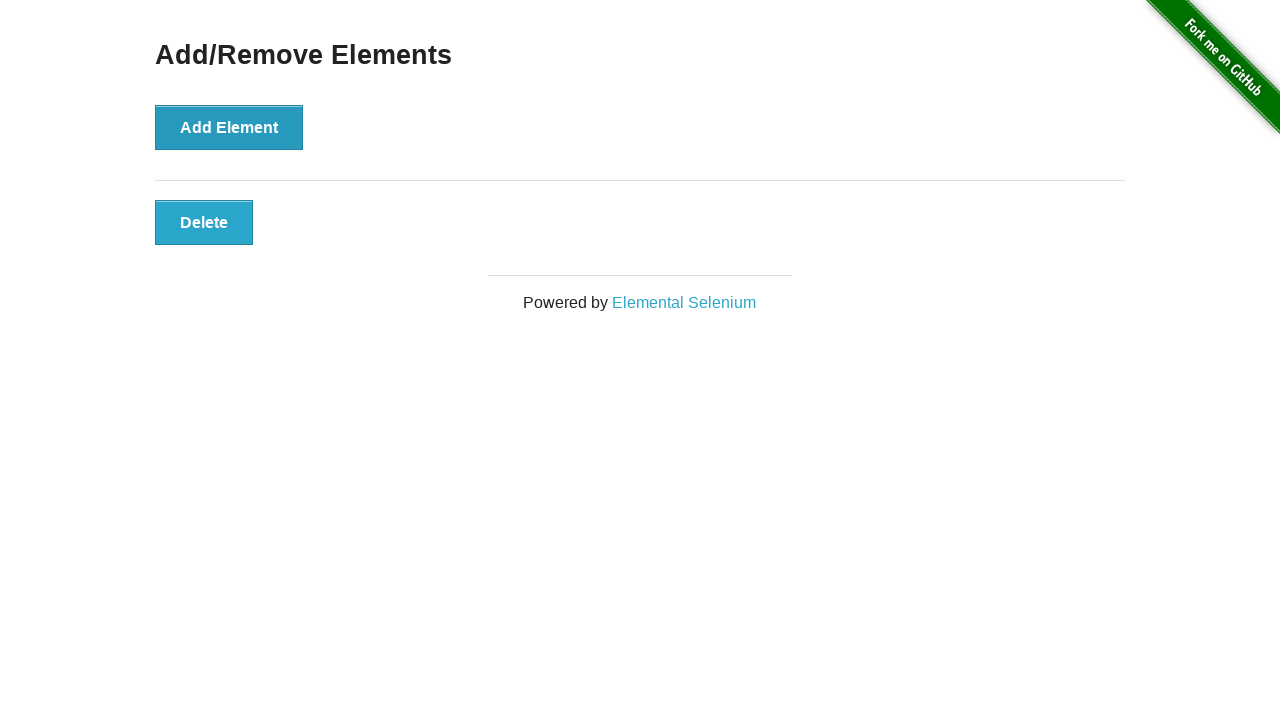

New element appeared after clicking Add Element button
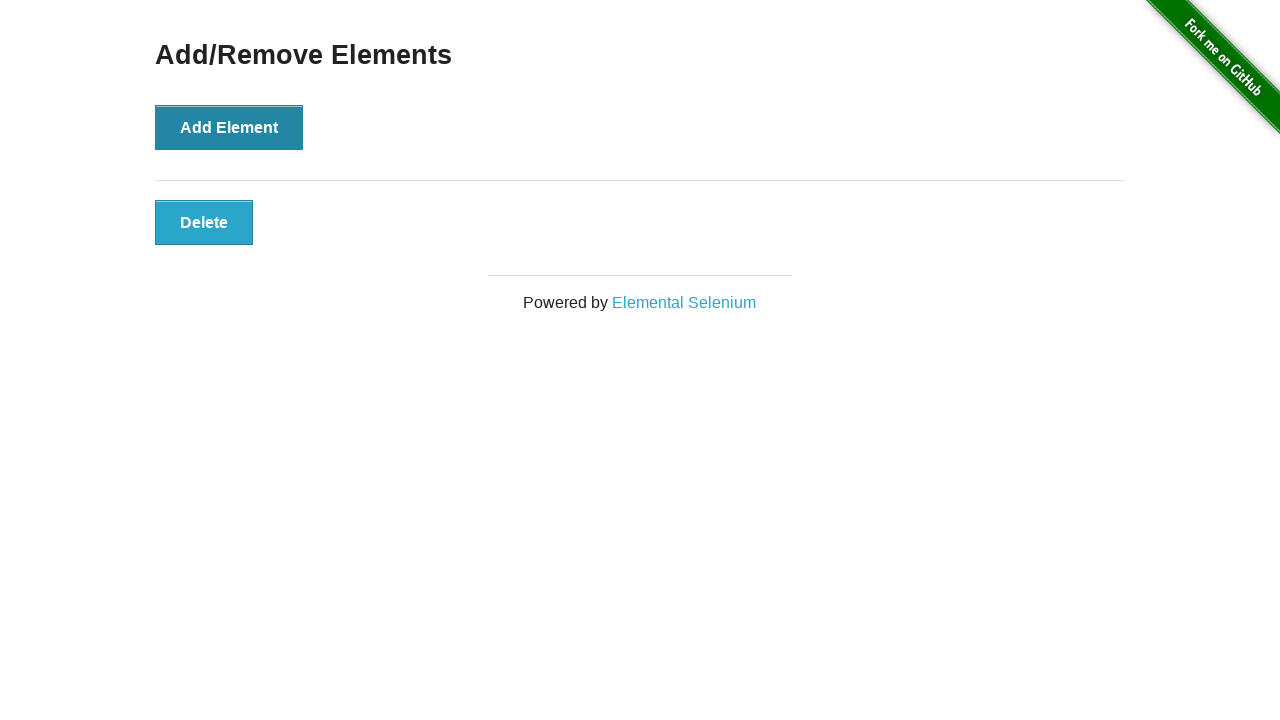

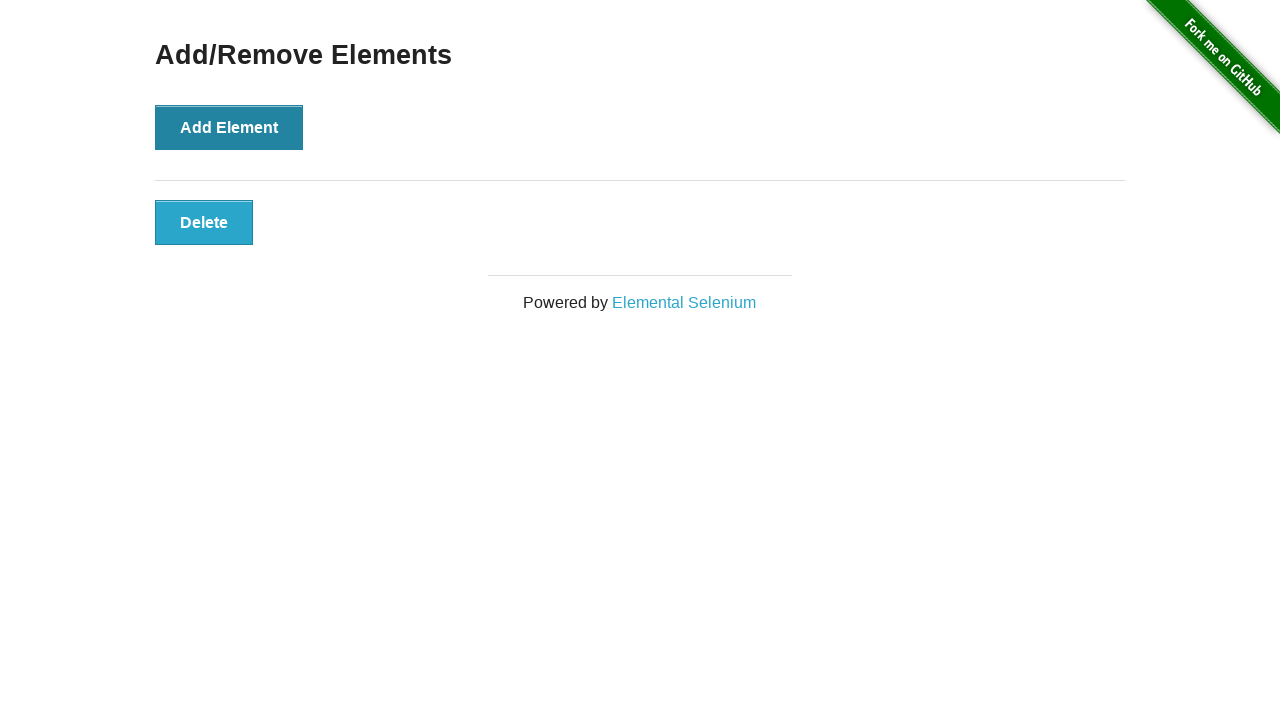